Tests finding a link by partial text (calculated mathematical value), clicking it, then filling out a form with personal information (first name, last name, city, country) and submitting it.

Starting URL: http://suninjuly.github.io/find_link_text

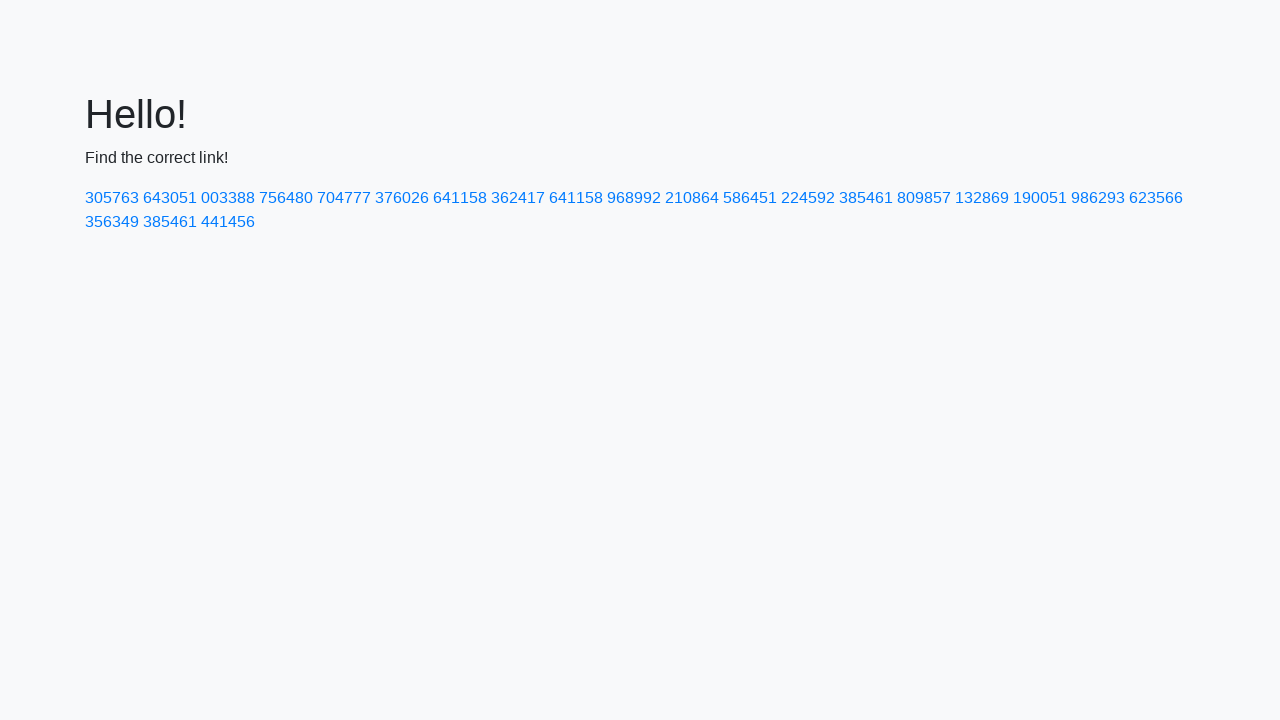

Clicked link with calculated text '224592' at (808, 198) on a:has-text('224592')
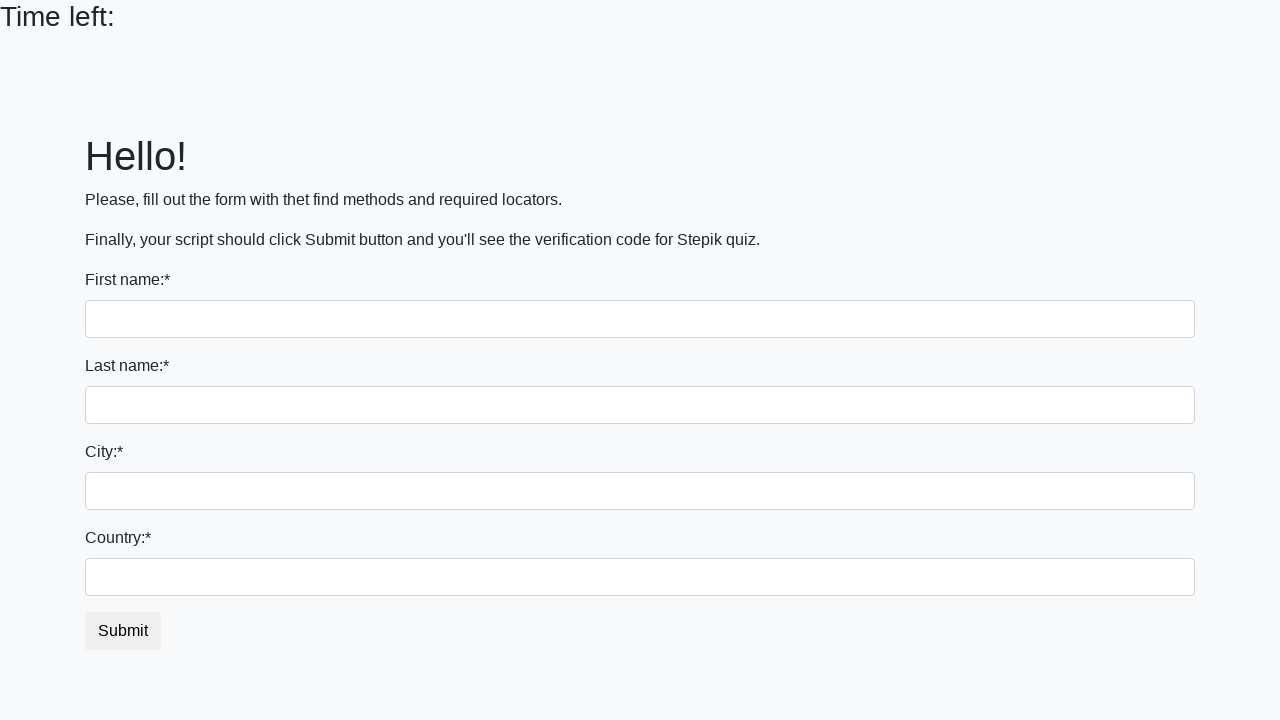

Filled first name field with 'Ivan' on input
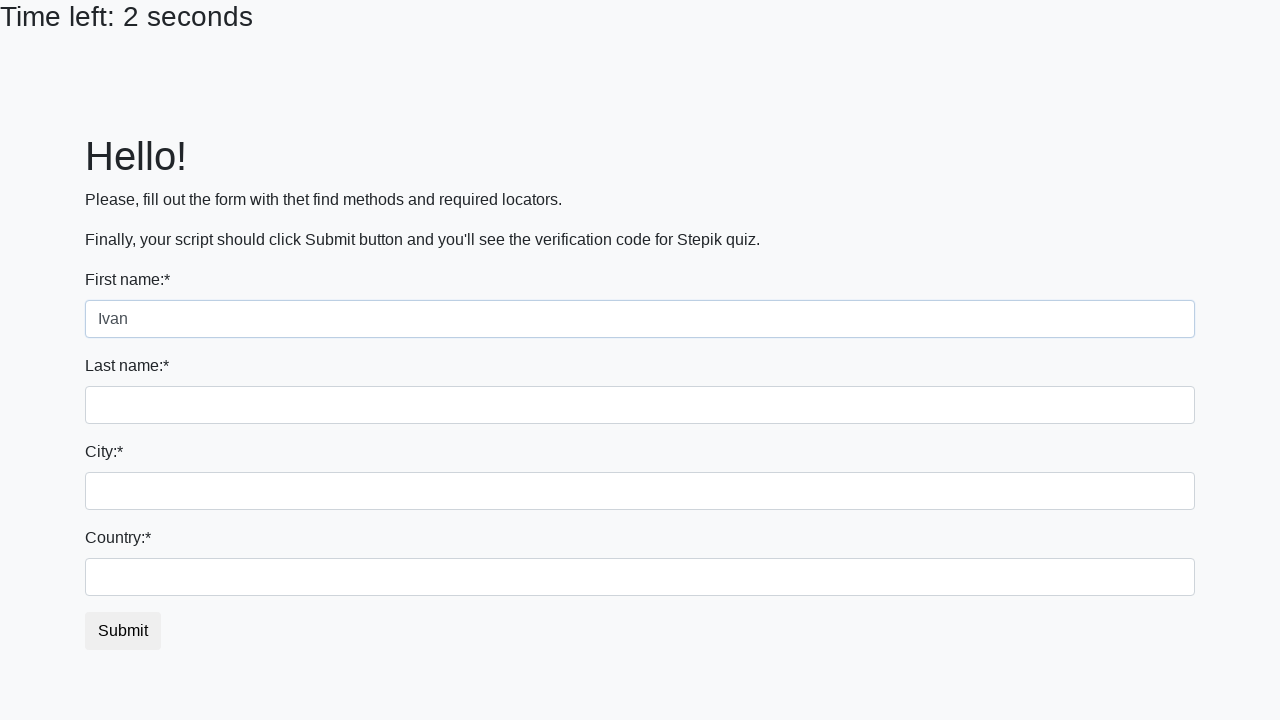

Filled last name field with 'Petrov' on input[name='last_name']
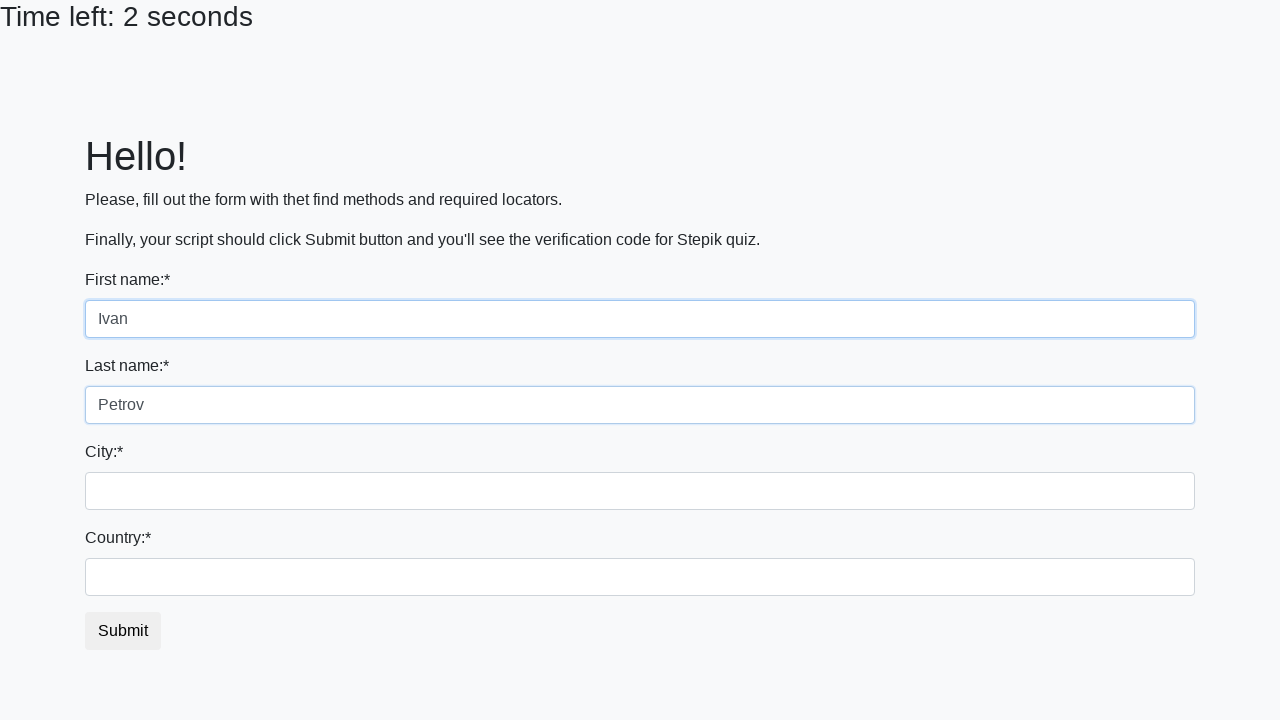

Filled city field with 'Smolensk' on .form-control.city
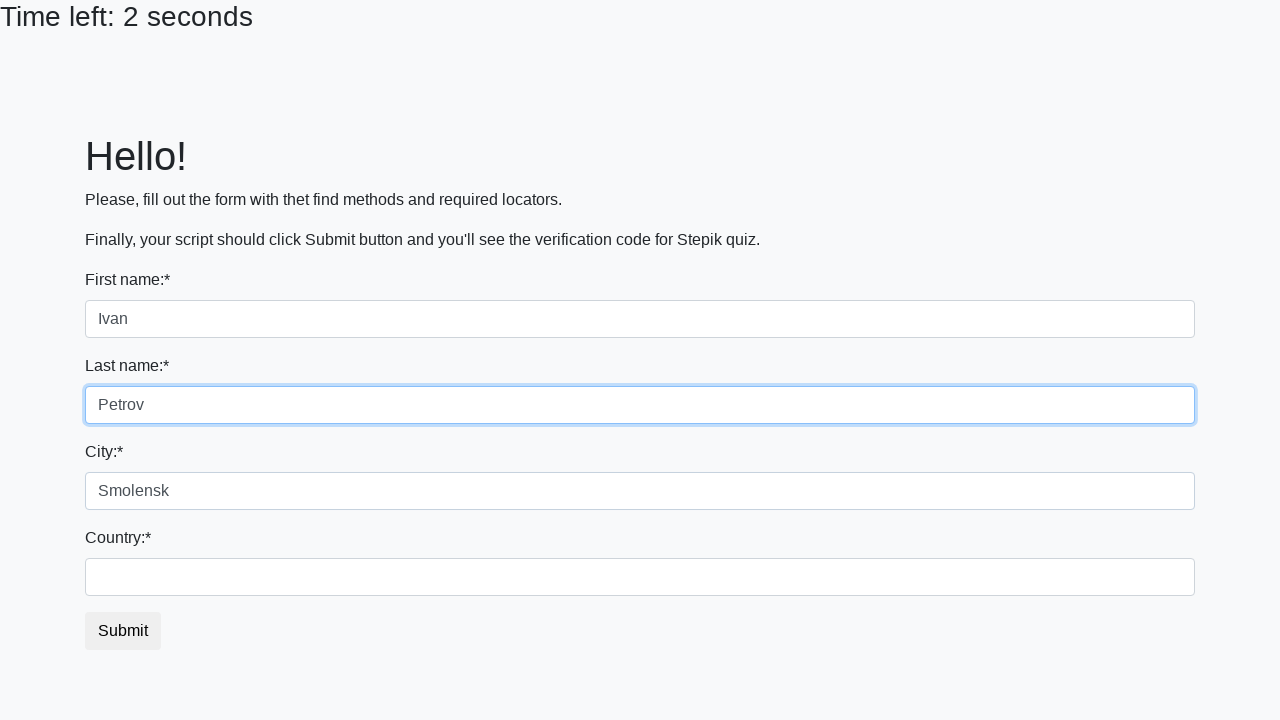

Filled country field with 'Russia' on #country
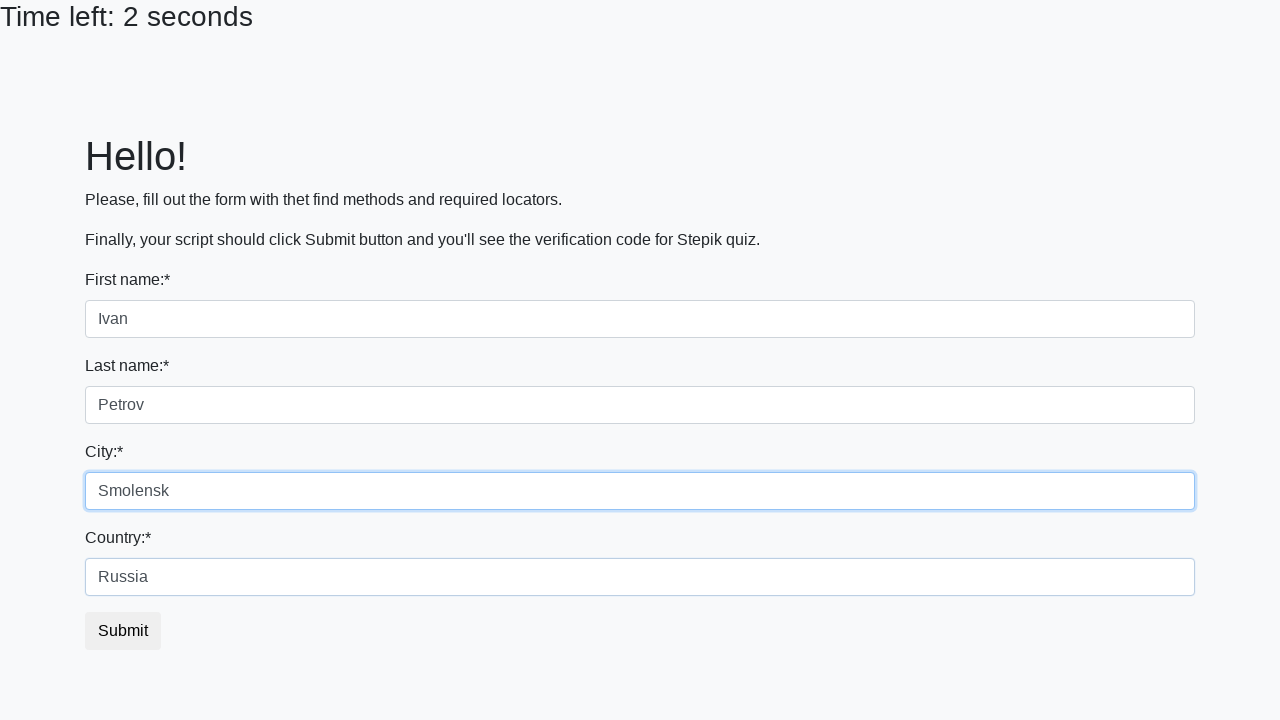

Clicked submit button to submit form at (123, 631) on button.btn
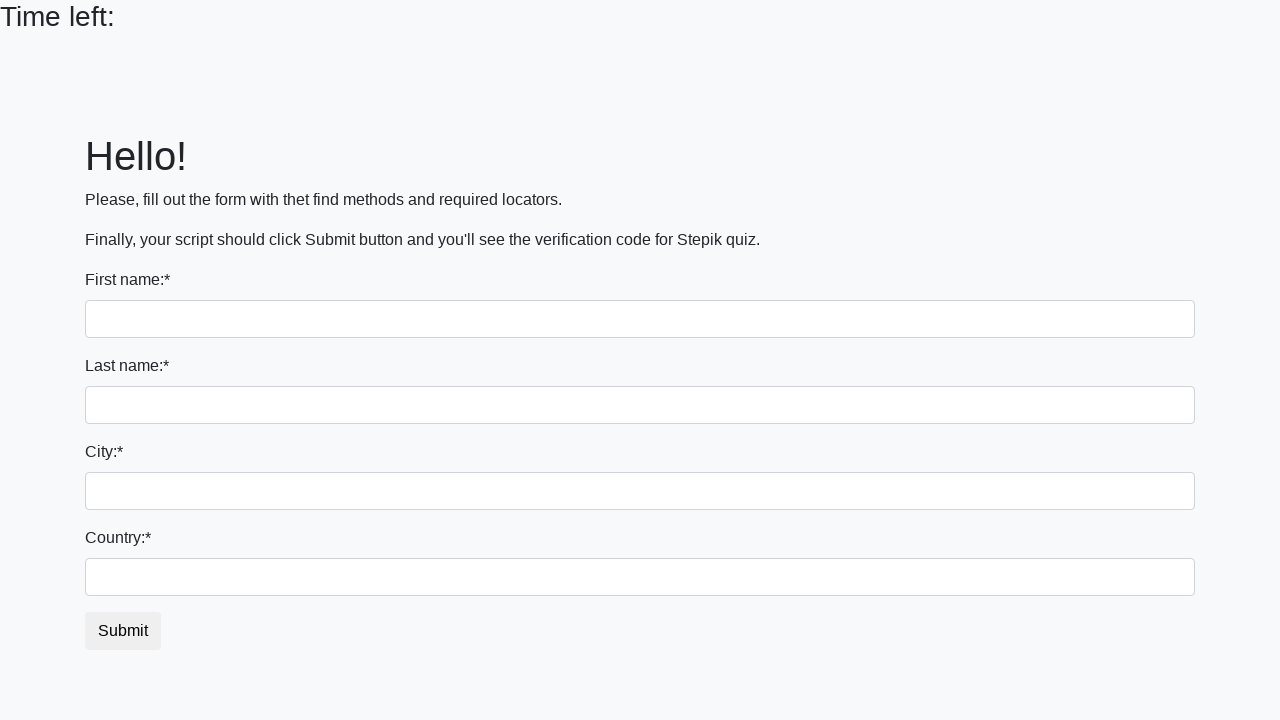

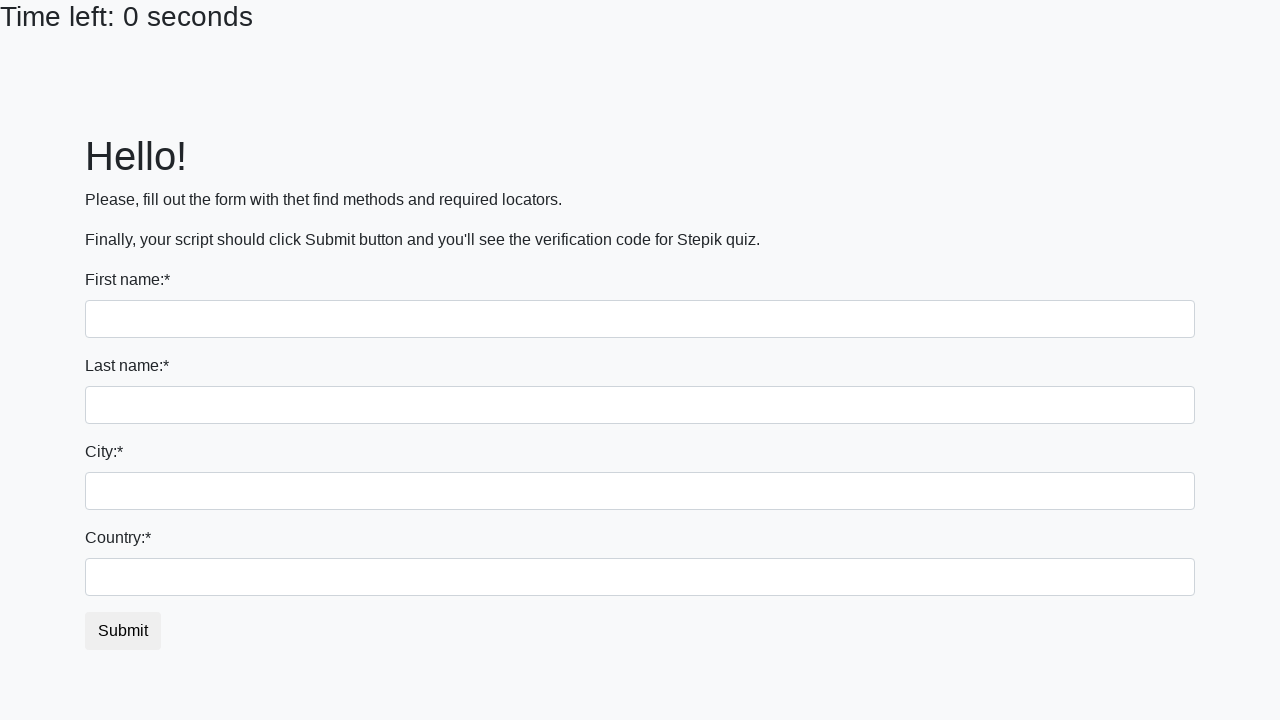